Tests dynamic element visibility by waiting for a button to become visible after a delay

Starting URL: https://demoqa.com/dynamic-properties

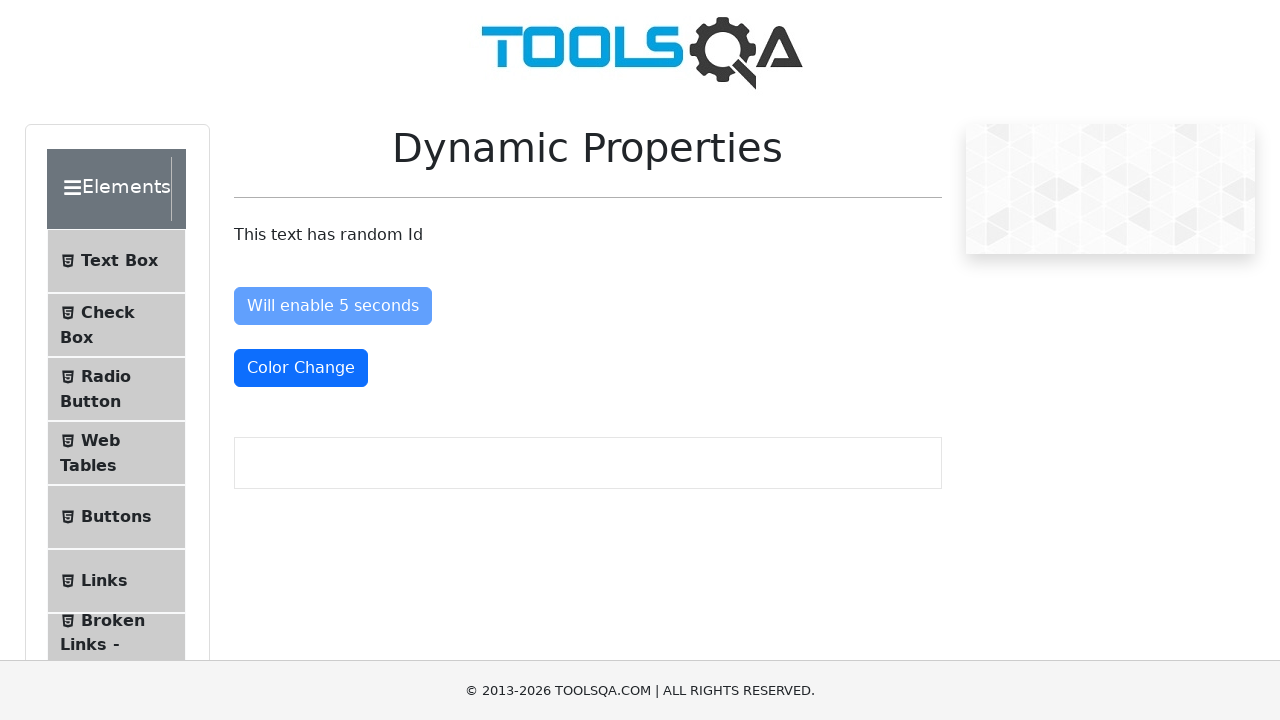

Waited for button to become visible after 5 second delay
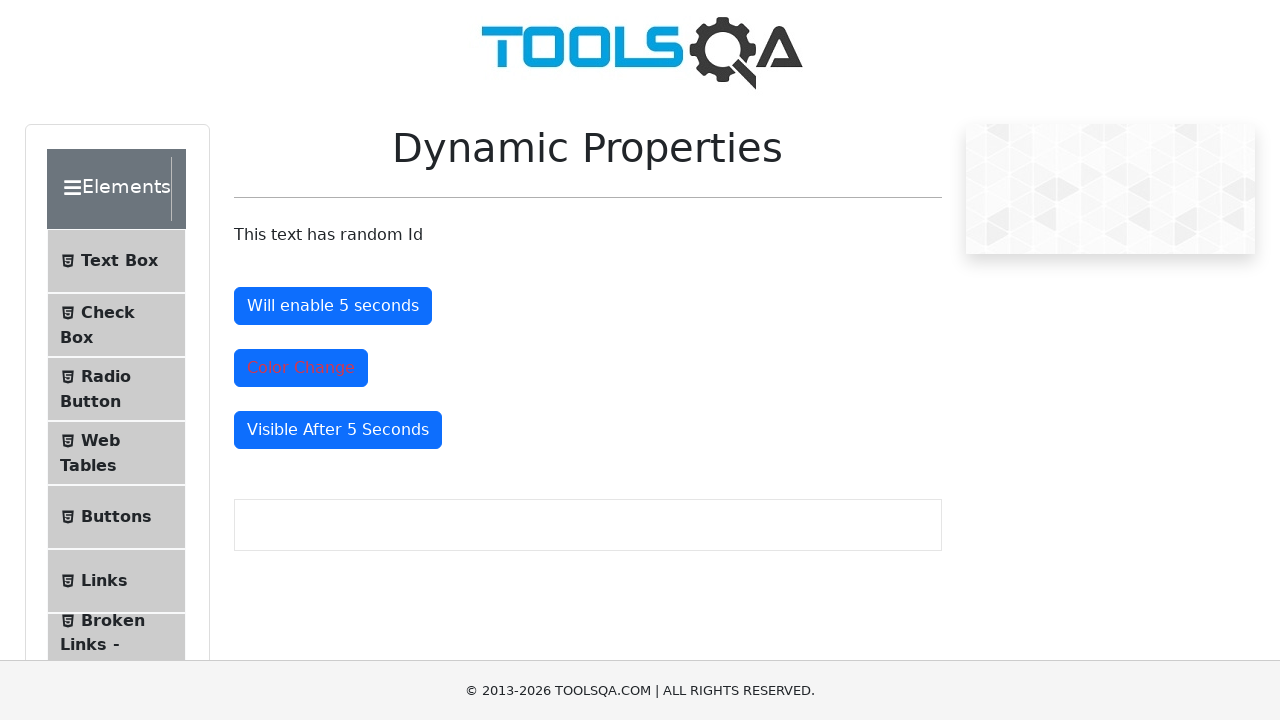

Located the visible button element
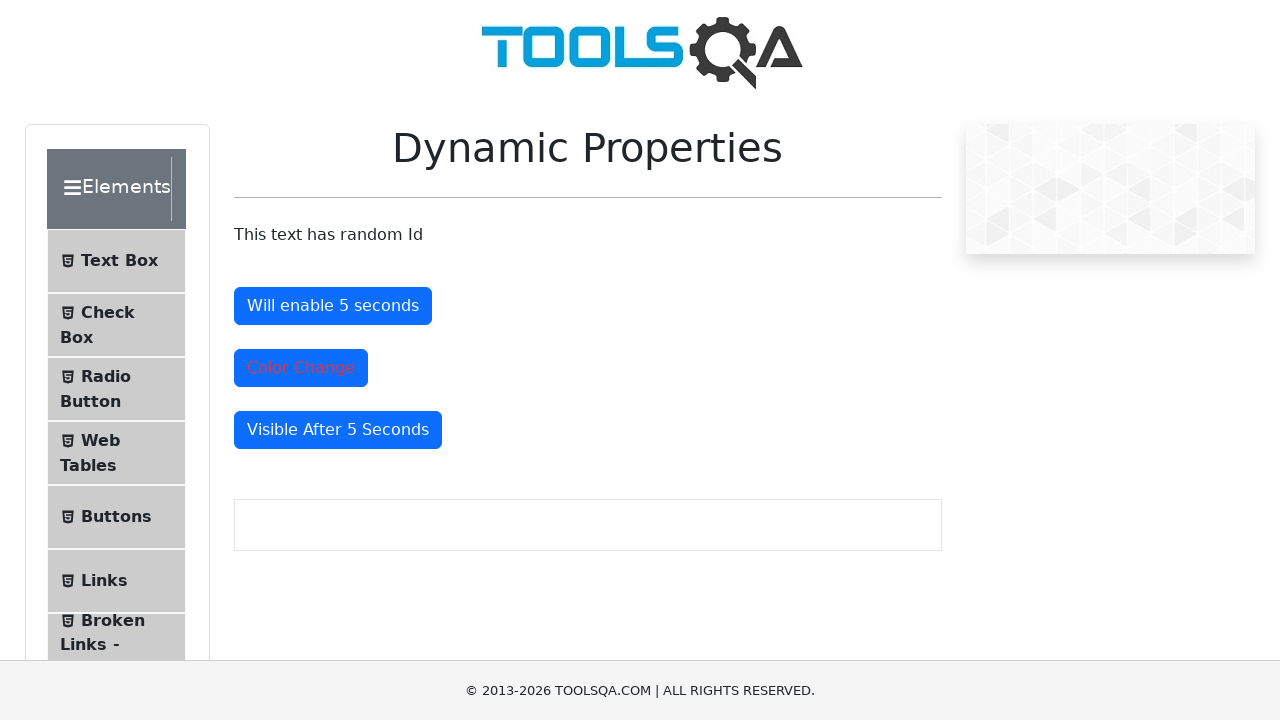

Verified that button is displayed and visible
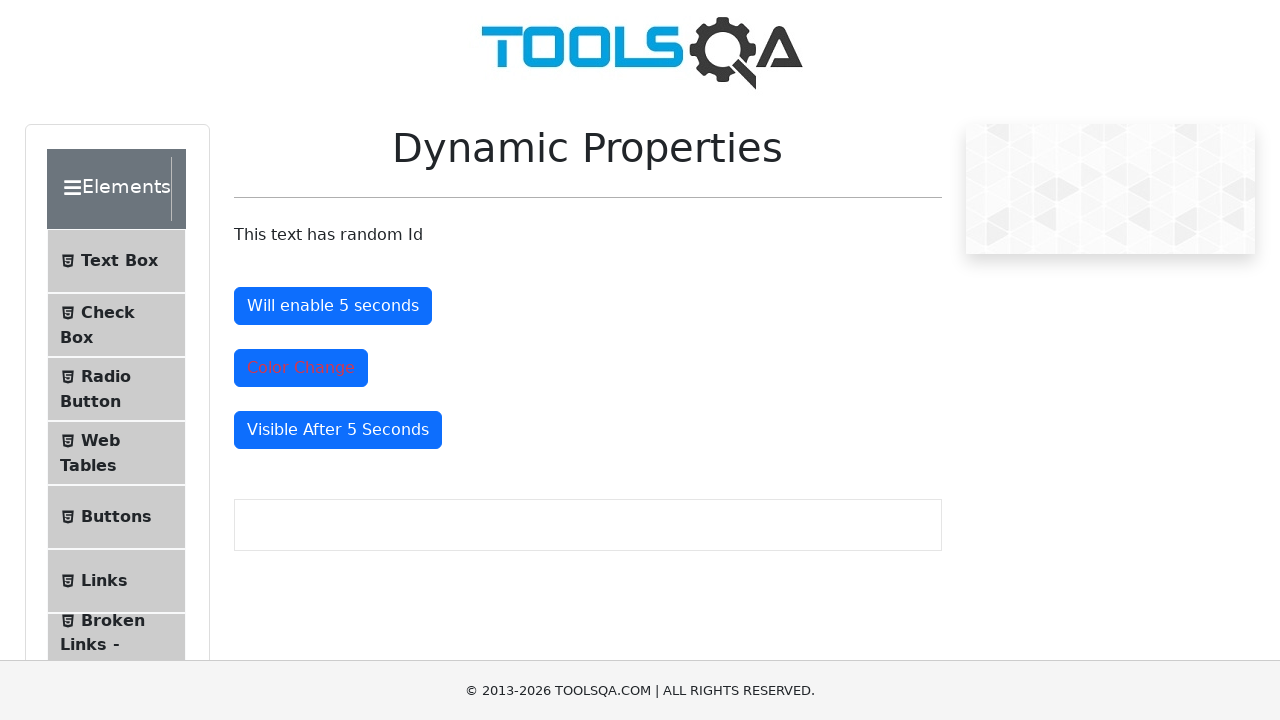

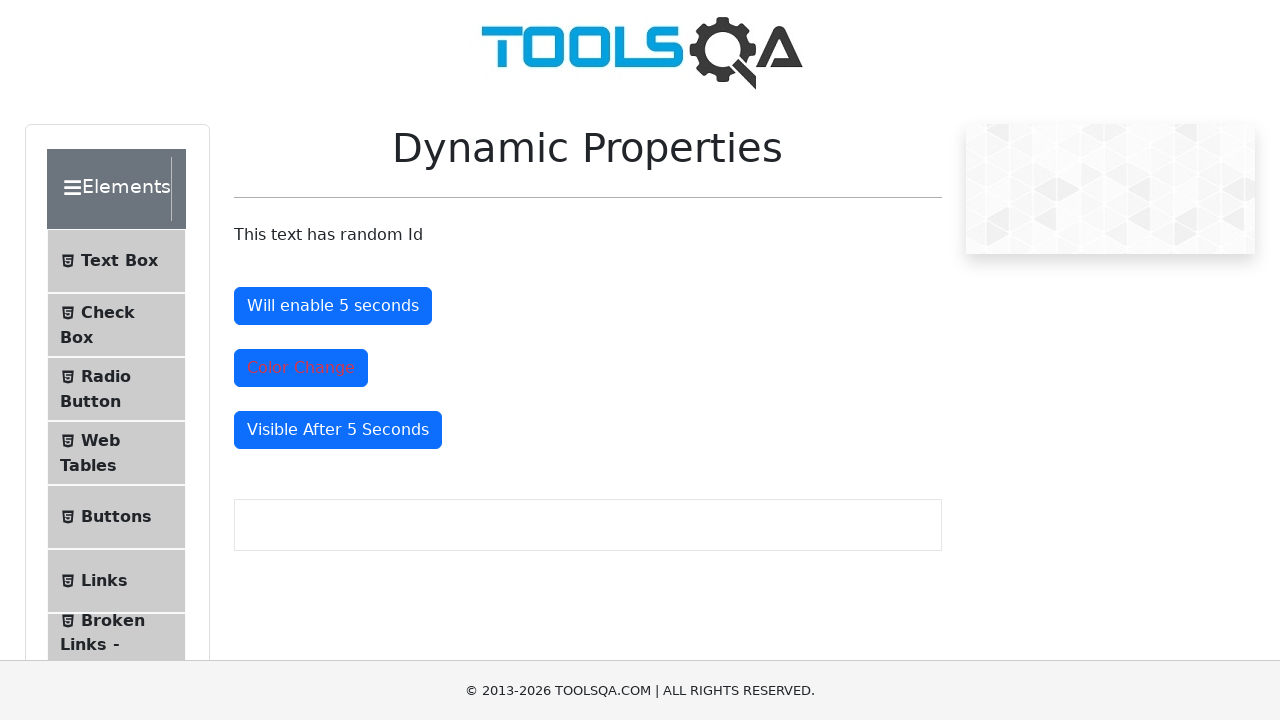